Tests navigation through status code links on a demo page, clicking each status code link (200, 301, 404, 500) and navigating back to verify the links work correctly.

Starting URL: https://the-internet.herokuapp.com/status_codes

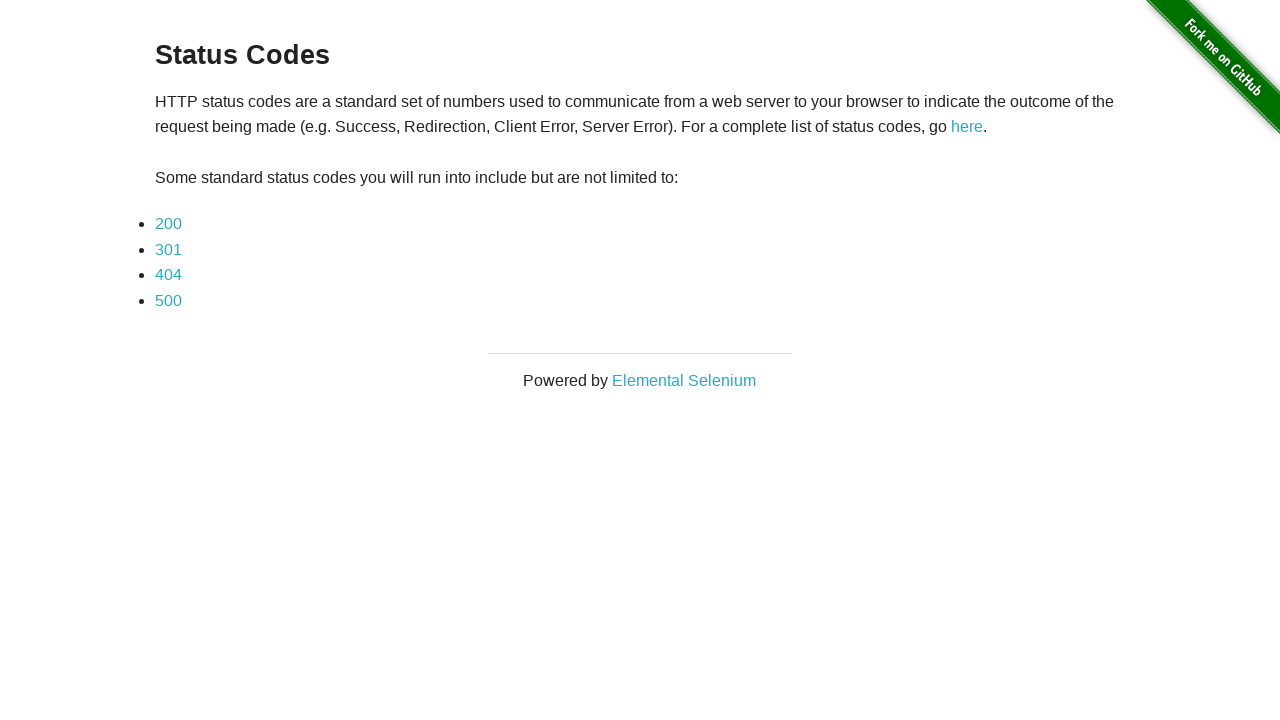

Waited for example div to load on status codes page
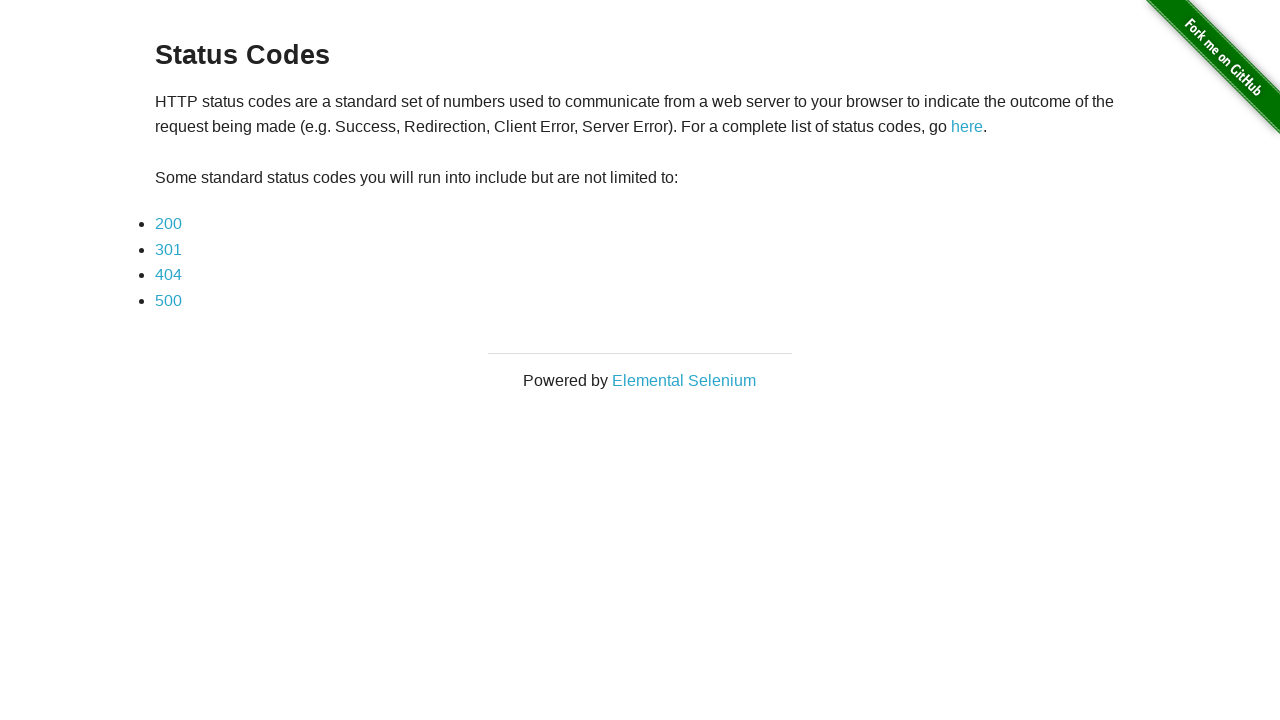

Retrieved all status code links from the page
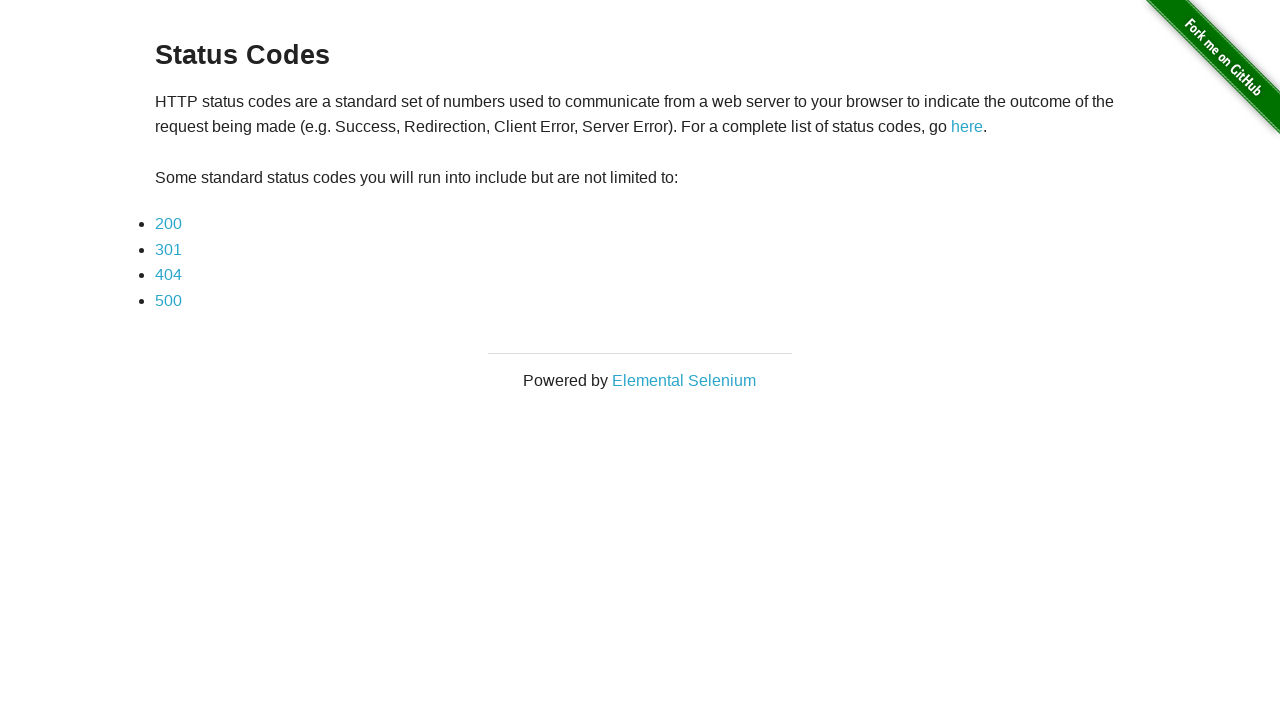

Extracted text content from 4 status code links: ['200', '301', '404', '500']
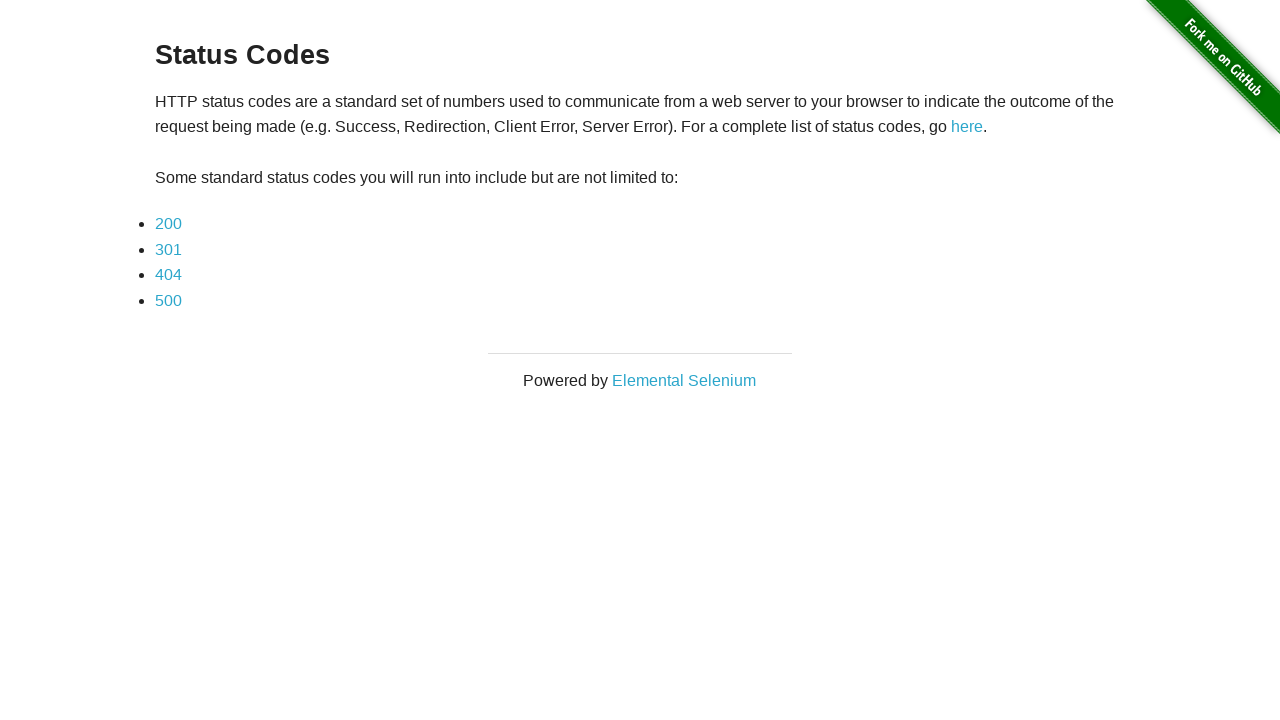

Navigated to status codes page before testing link '200'
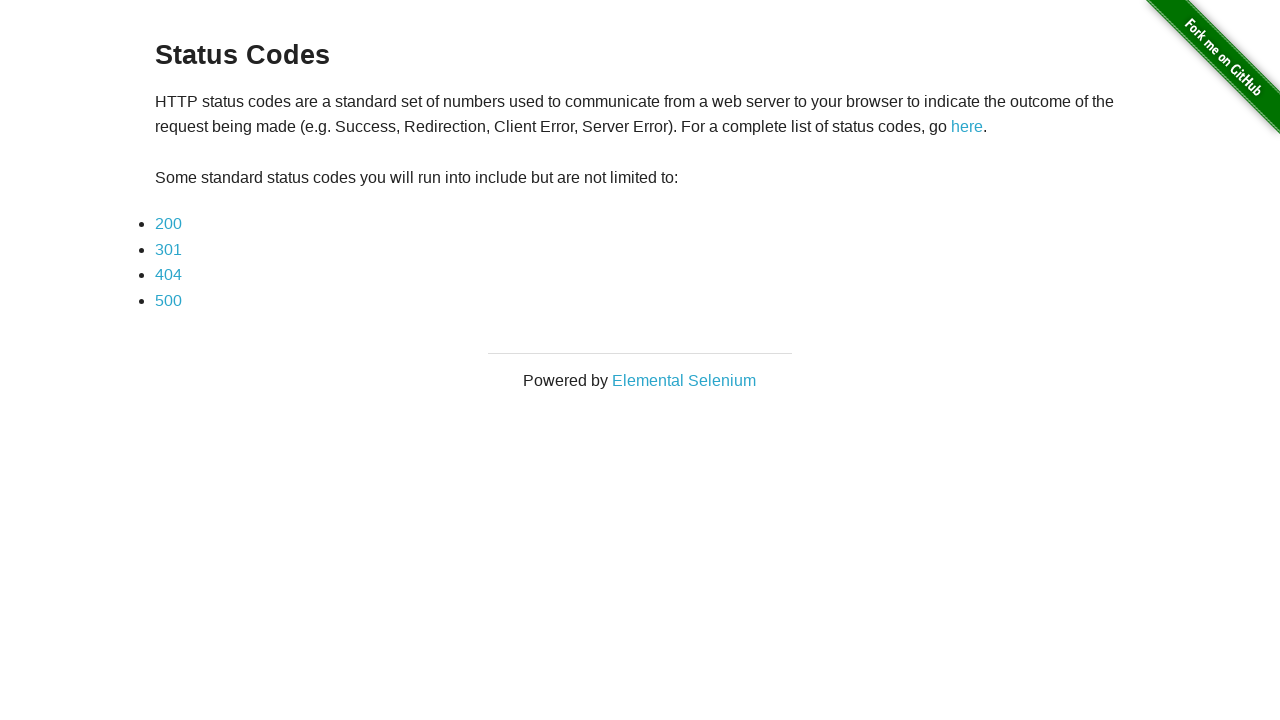

Clicked status code link '200' at (168, 224) on //div[@class='example']//a[text()='200']
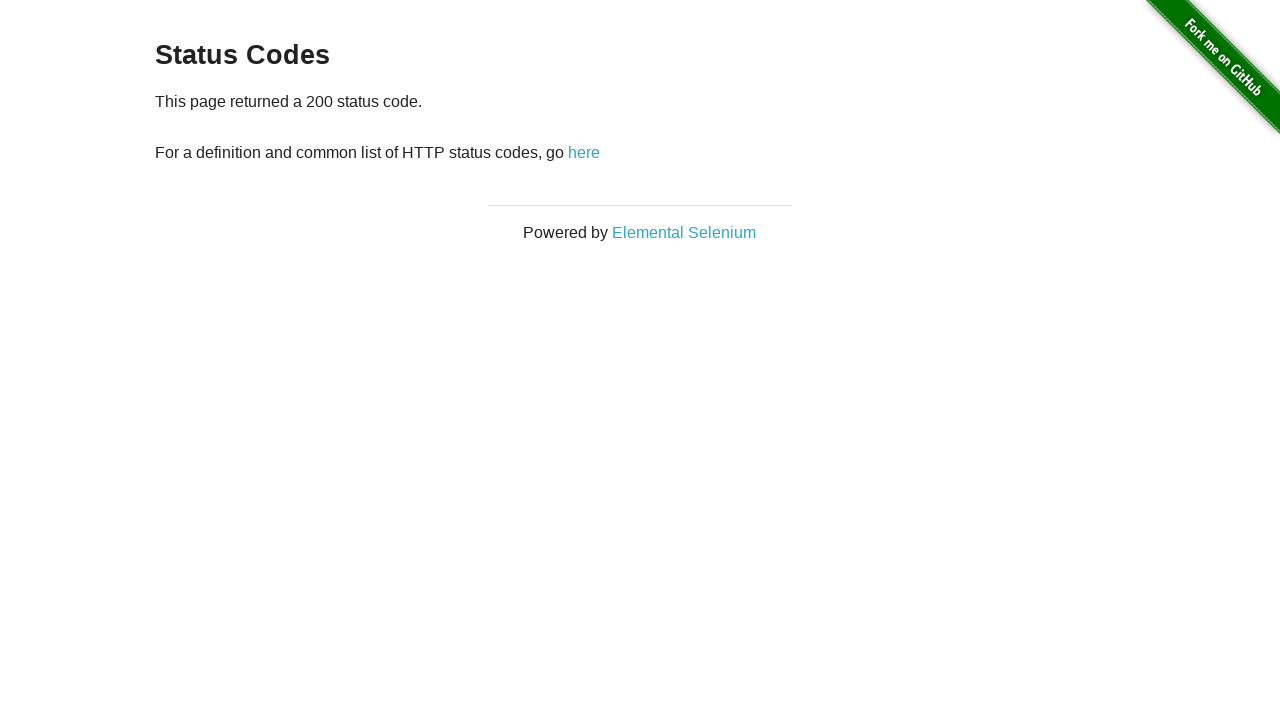

Waited for status page to load after clicking '200'
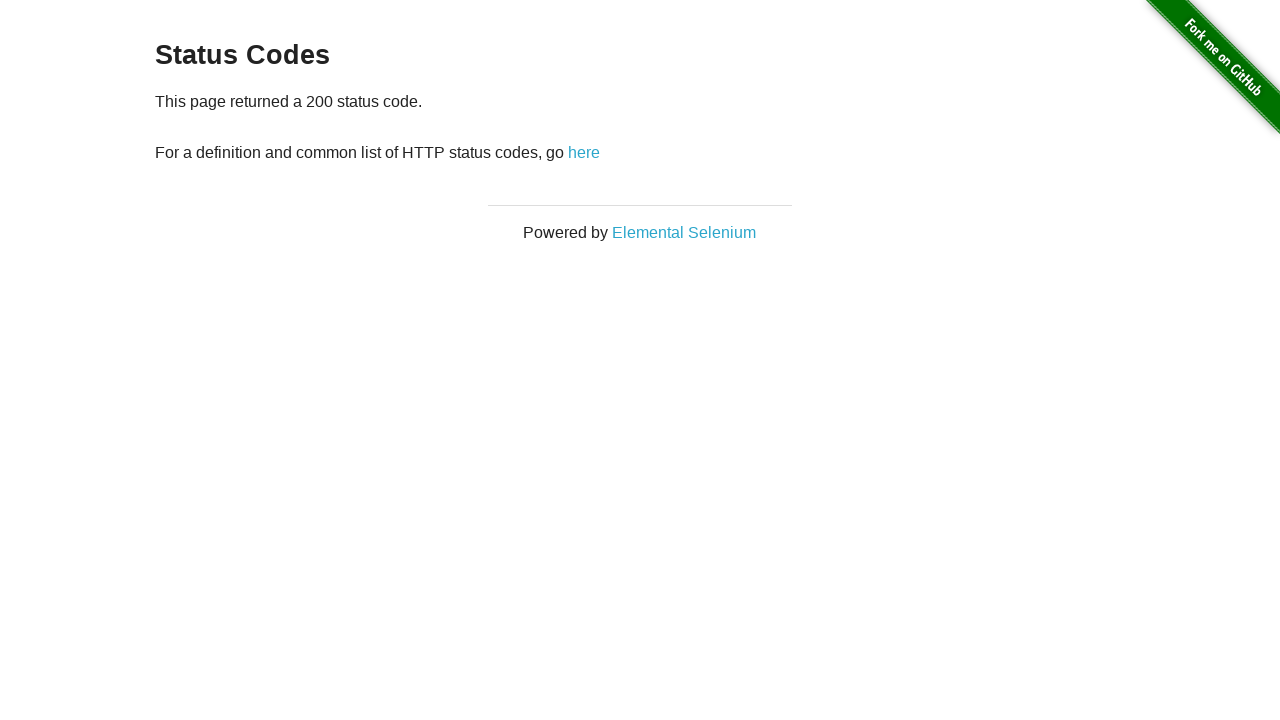

Navigated back from status code '200' page
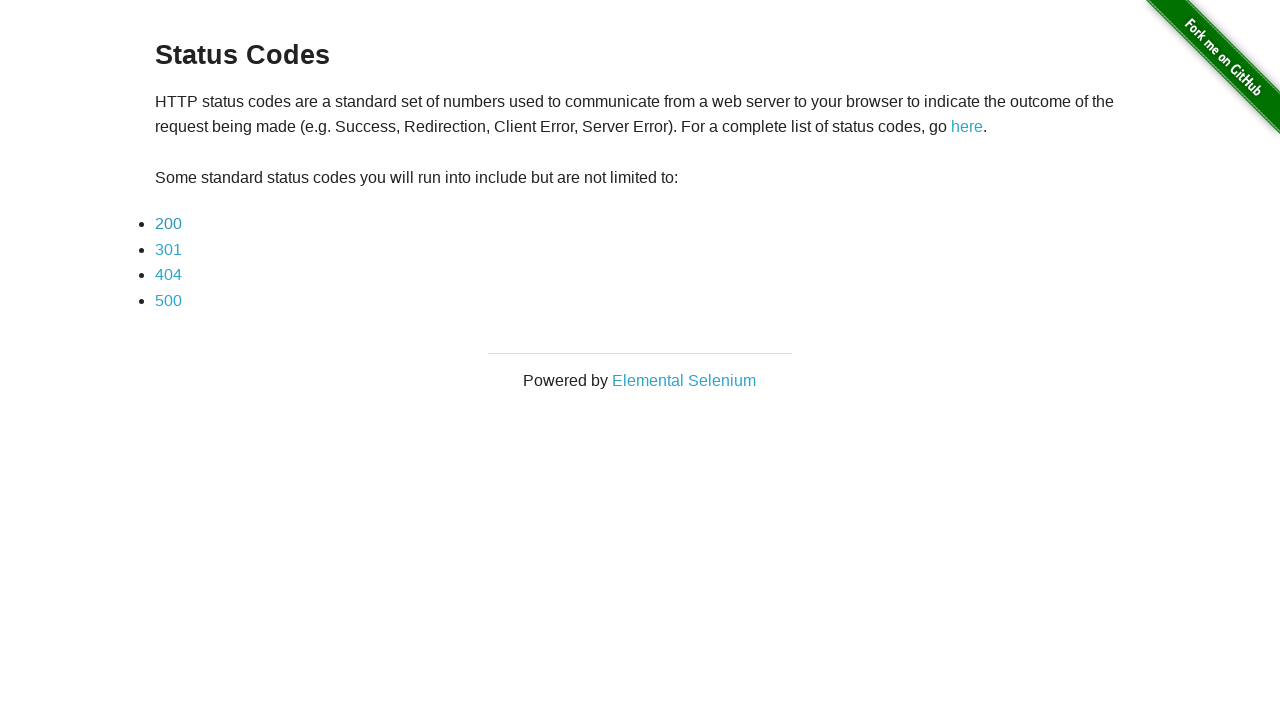

Navigated to status codes page before testing link '301'
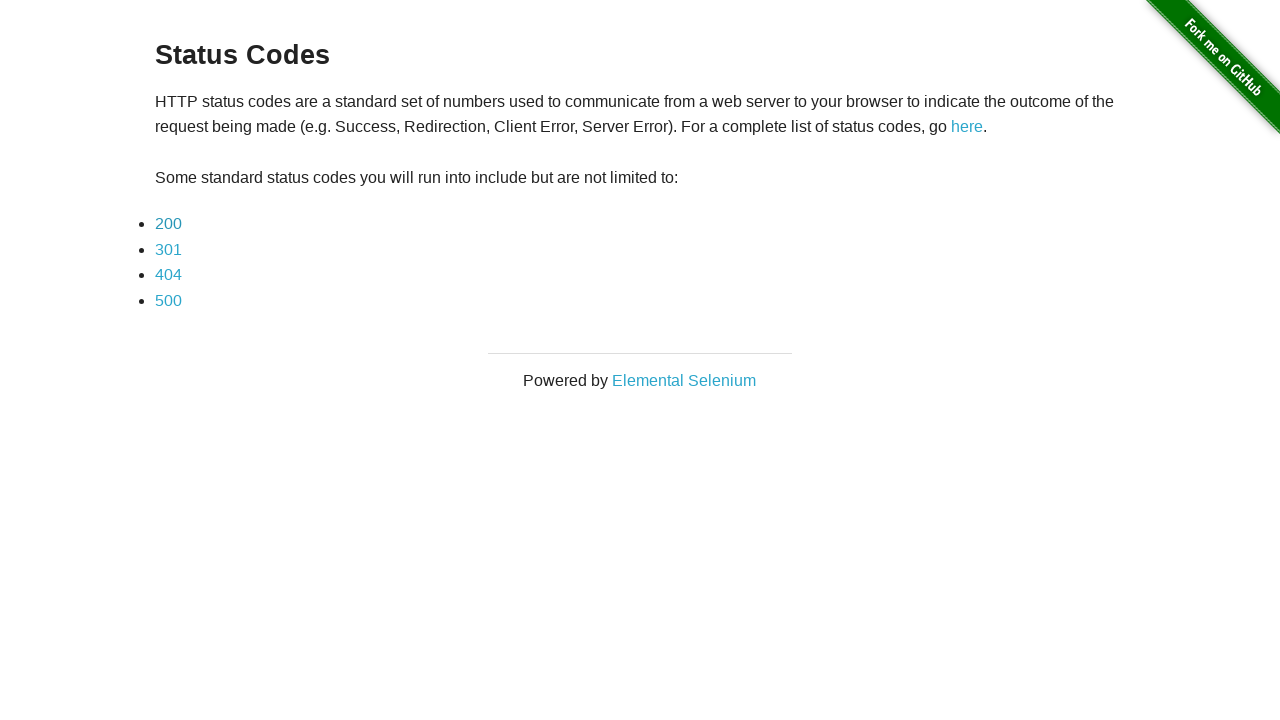

Clicked status code link '301' at (168, 249) on //div[@class='example']//a[text()='301']
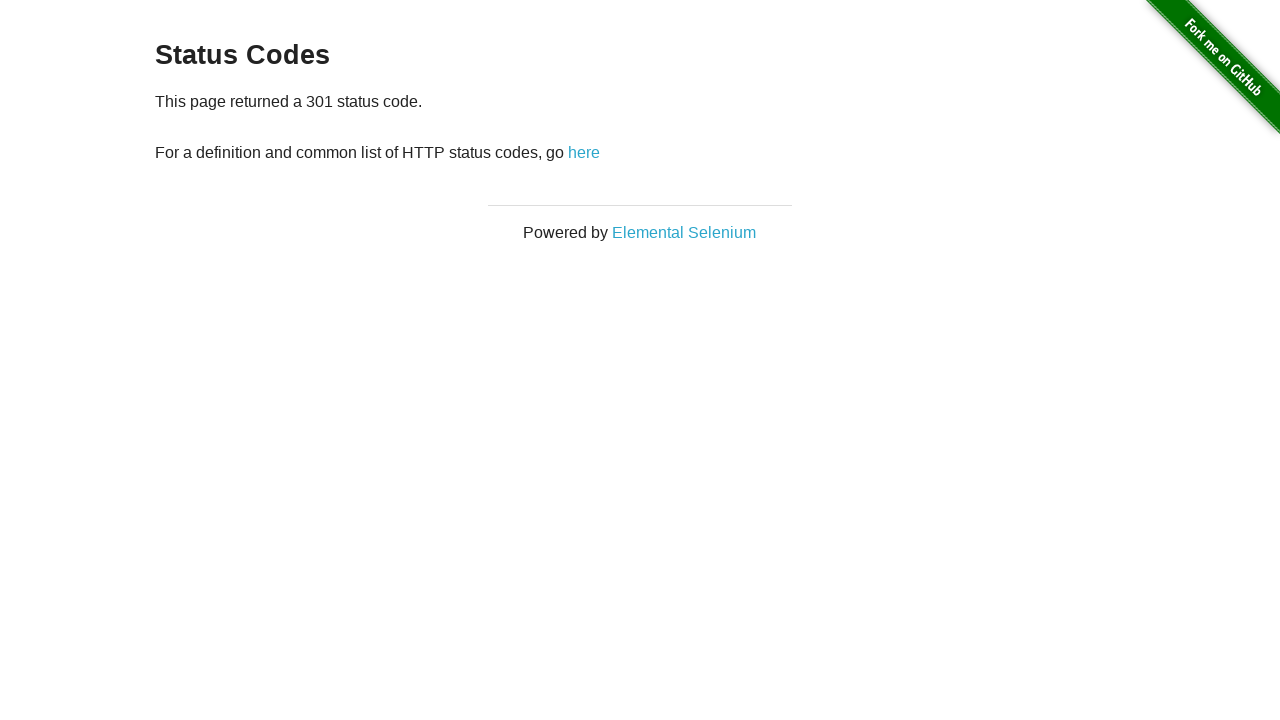

Waited for status page to load after clicking '301'
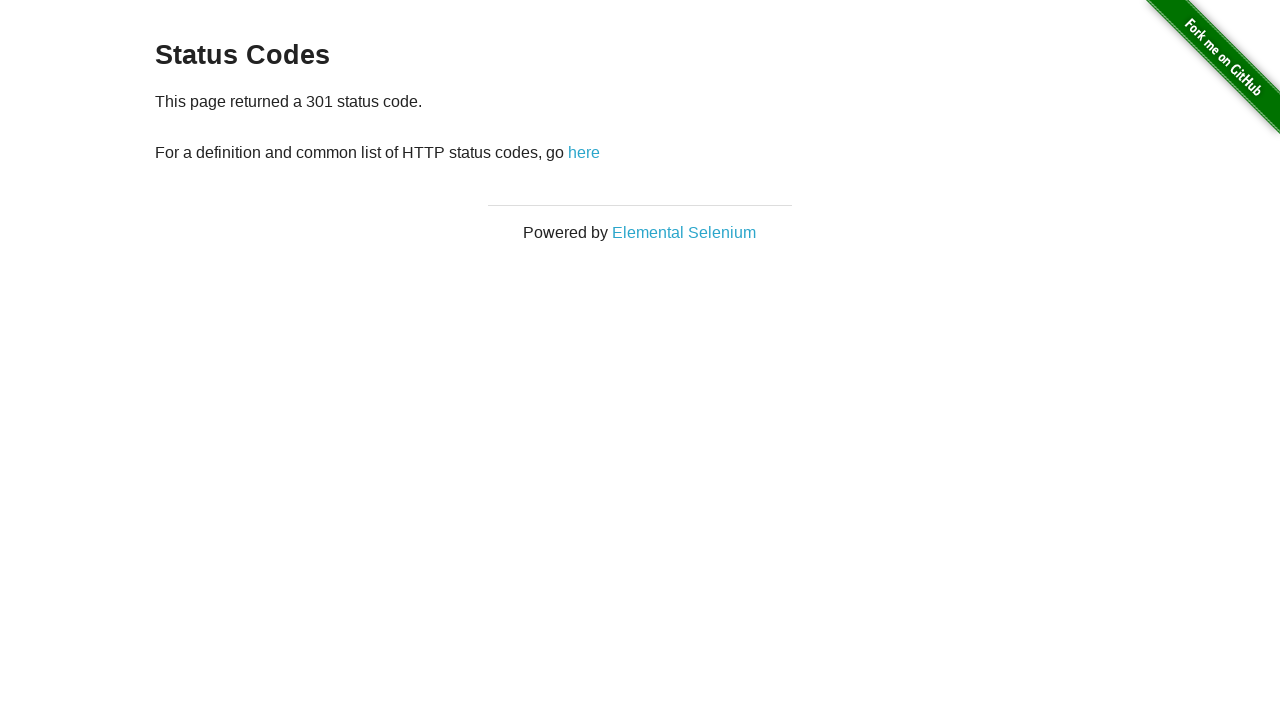

Navigated back from status code '301' page
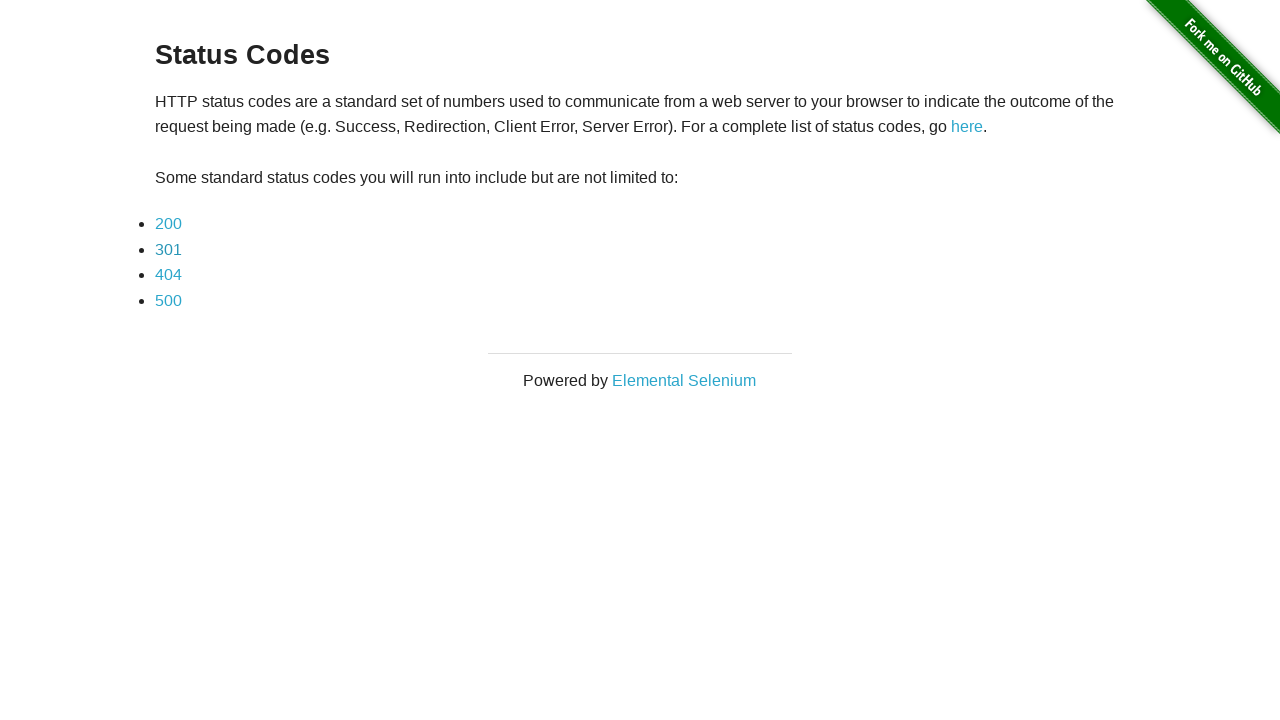

Navigated to status codes page before testing link '404'
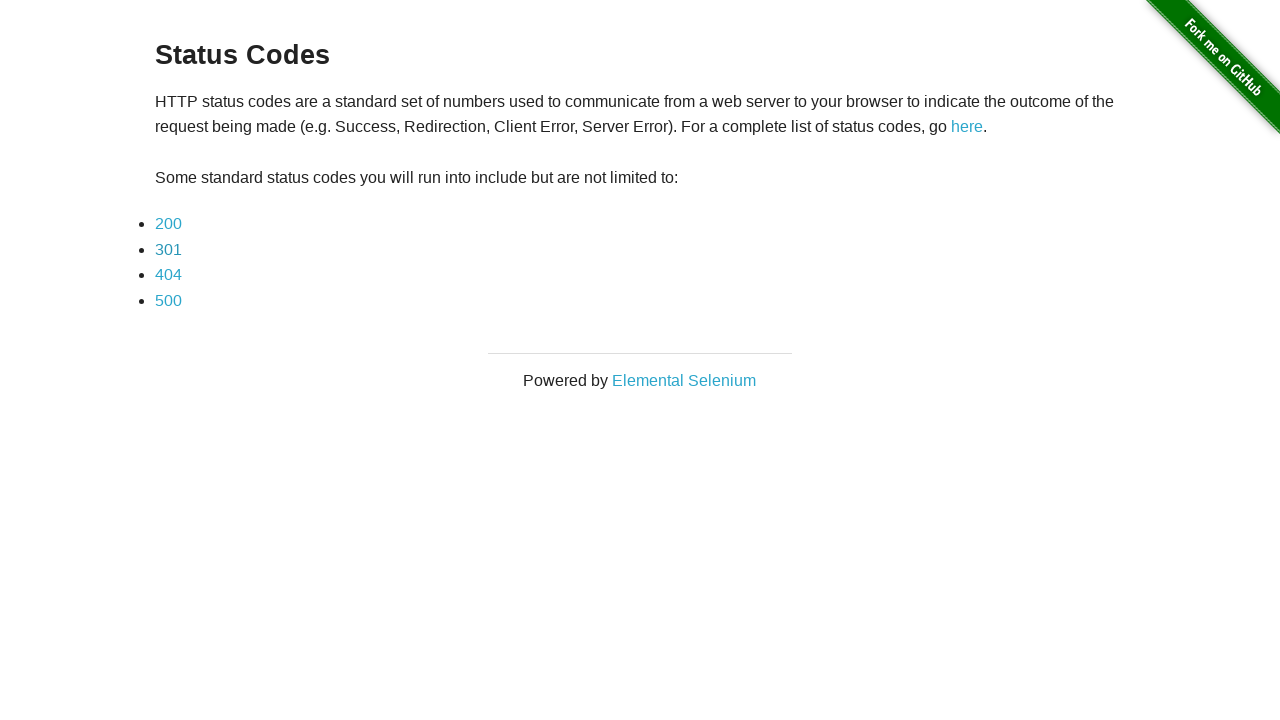

Clicked status code link '404' at (168, 275) on //div[@class='example']//a[text()='404']
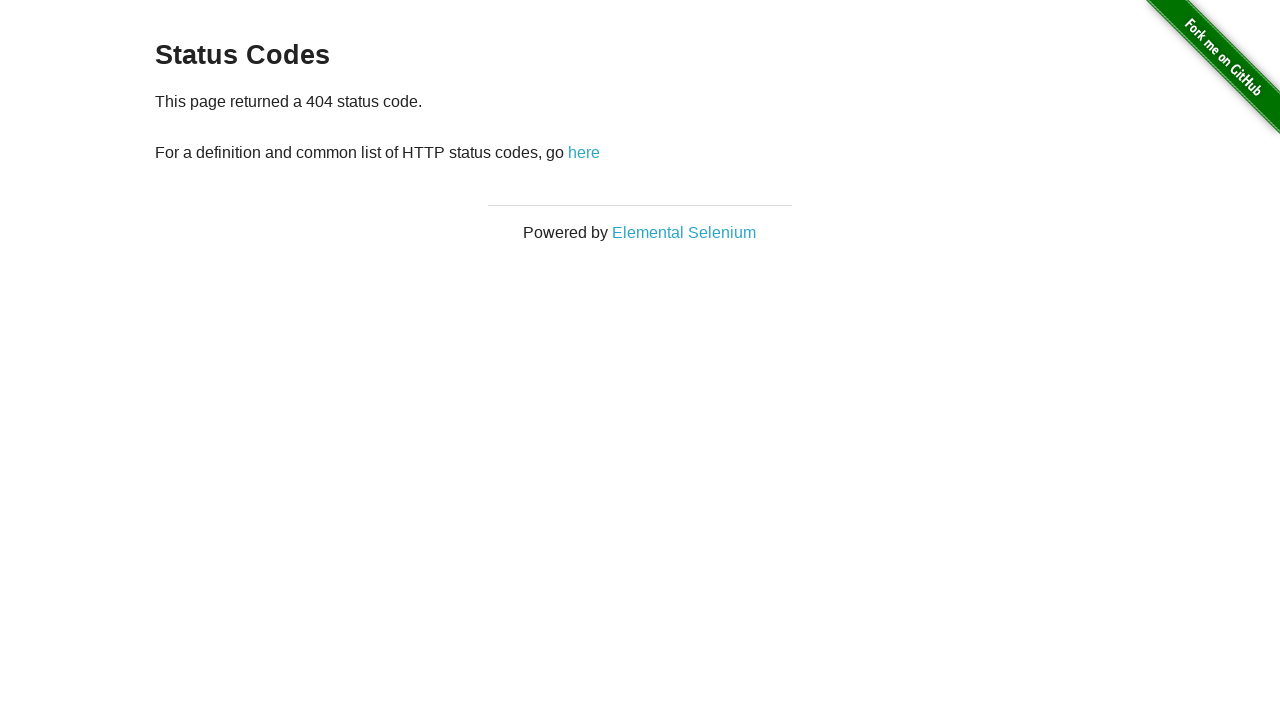

Waited for status page to load after clicking '404'
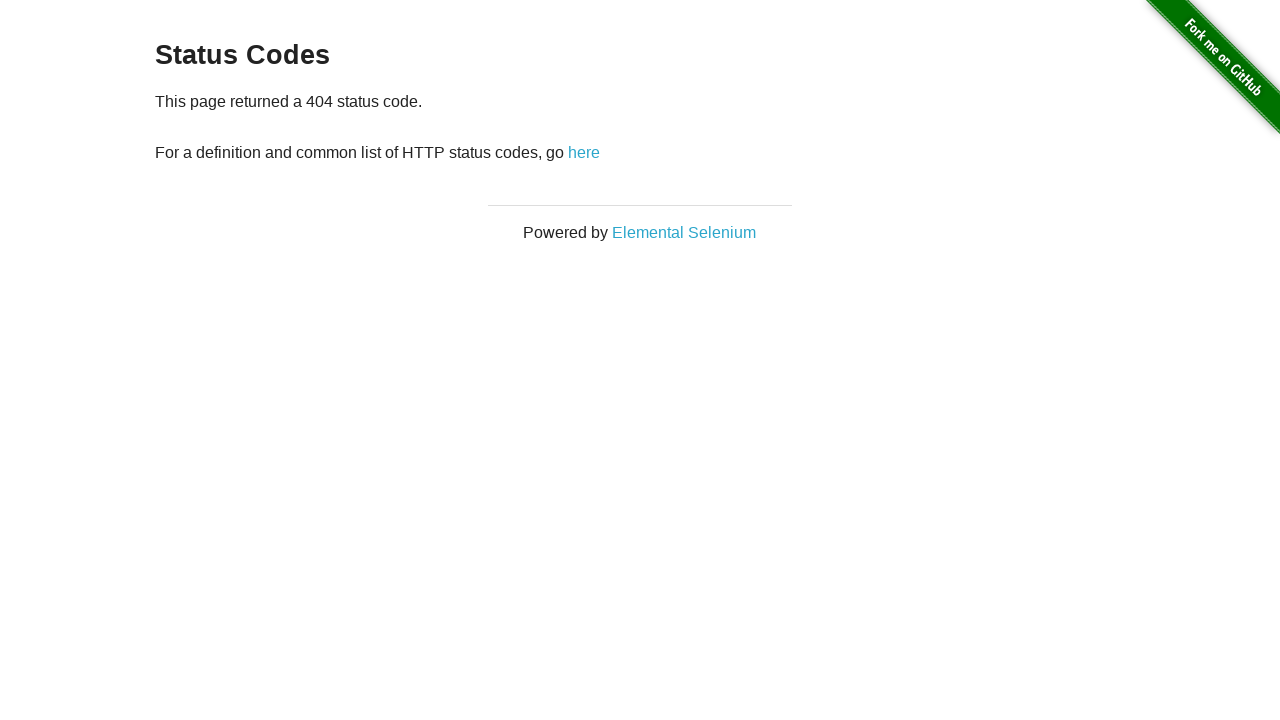

Navigated back from status code '404' page
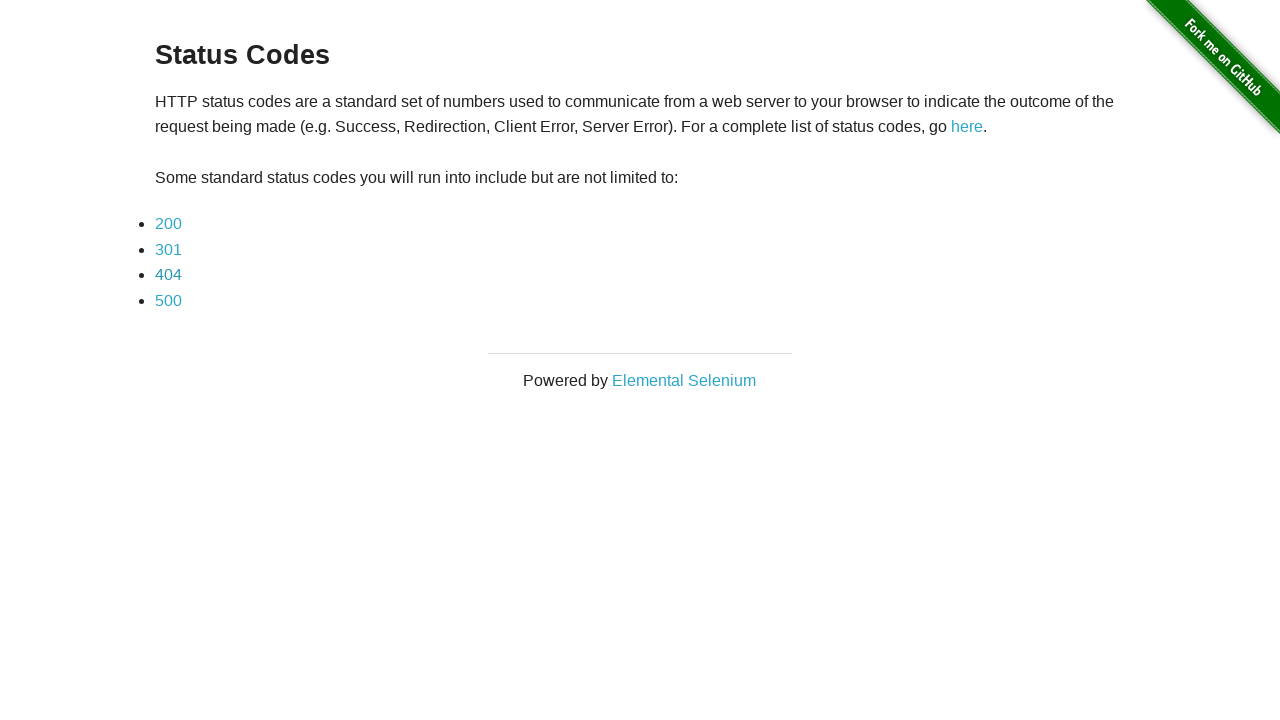

Navigated to status codes page before testing link '500'
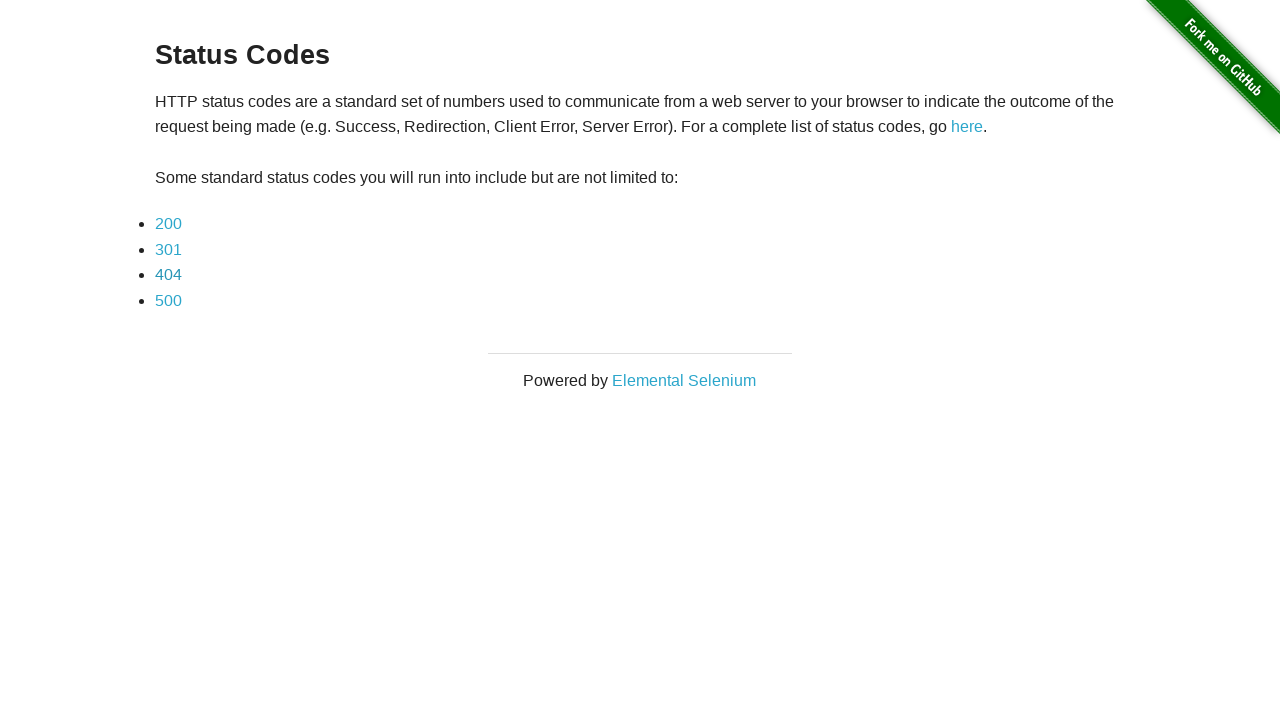

Clicked status code link '500' at (168, 300) on //div[@class='example']//a[text()='500']
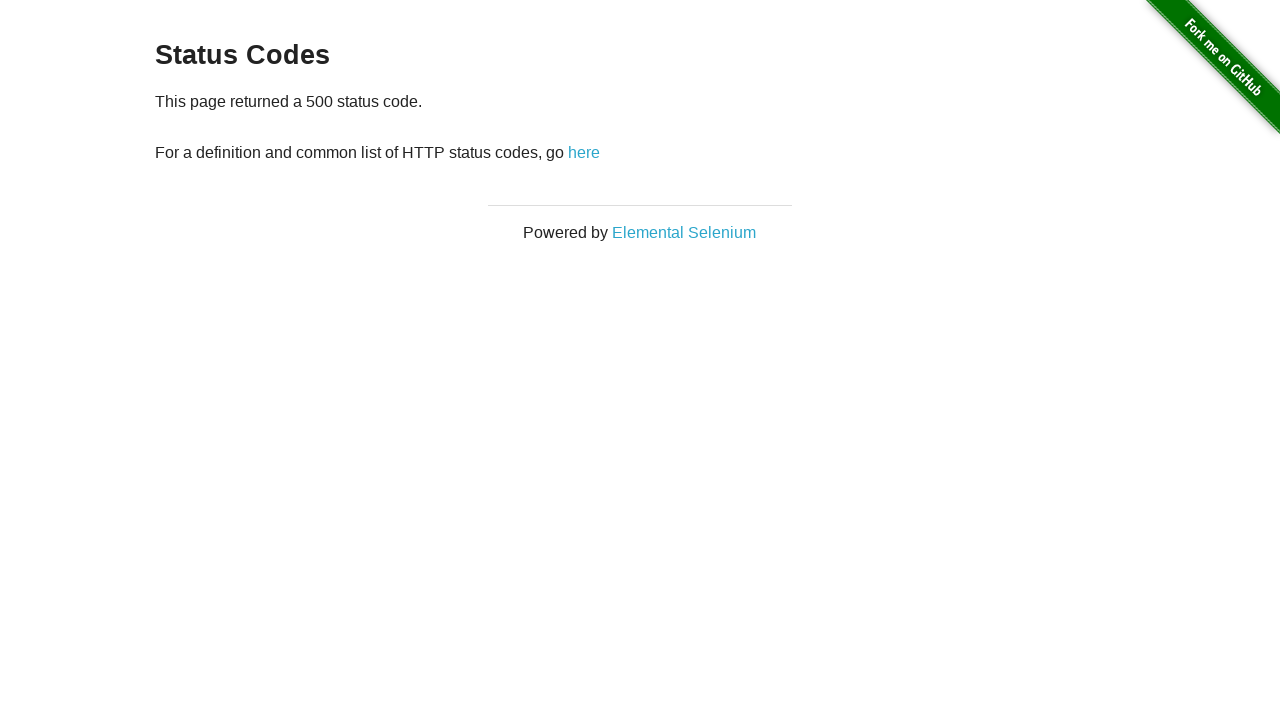

Waited for status page to load after clicking '500'
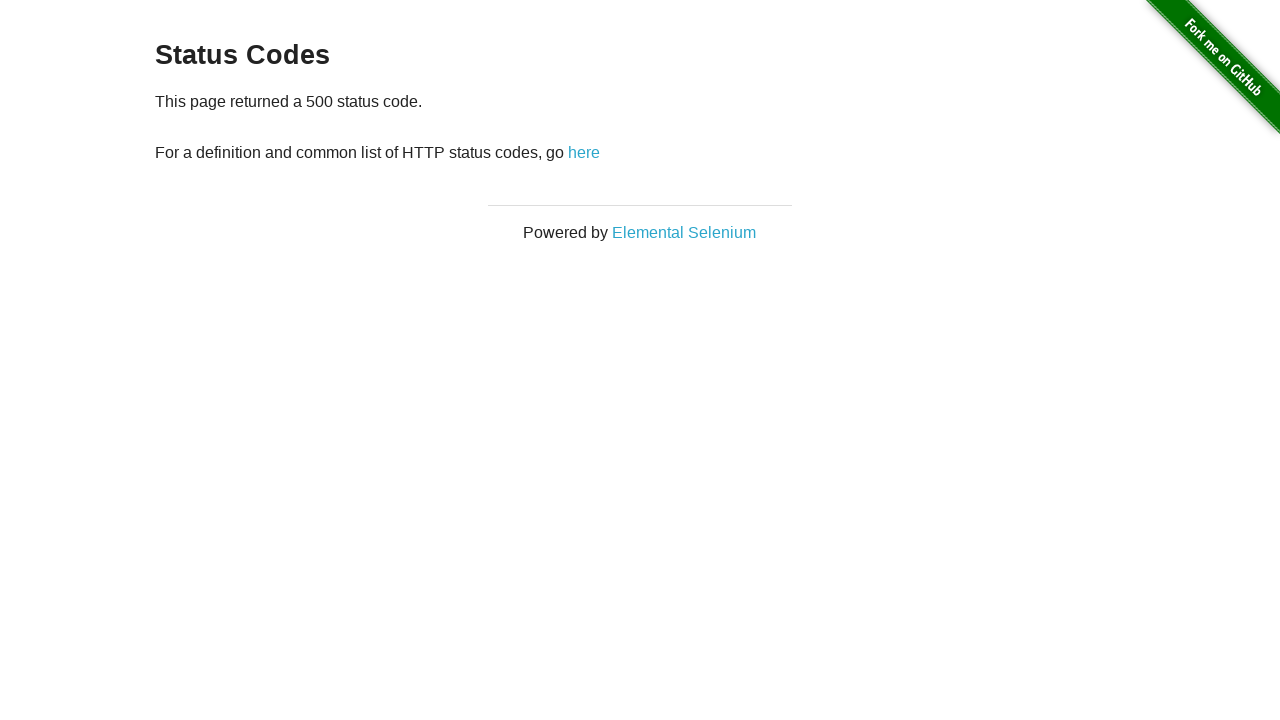

Navigated back from status code '500' page
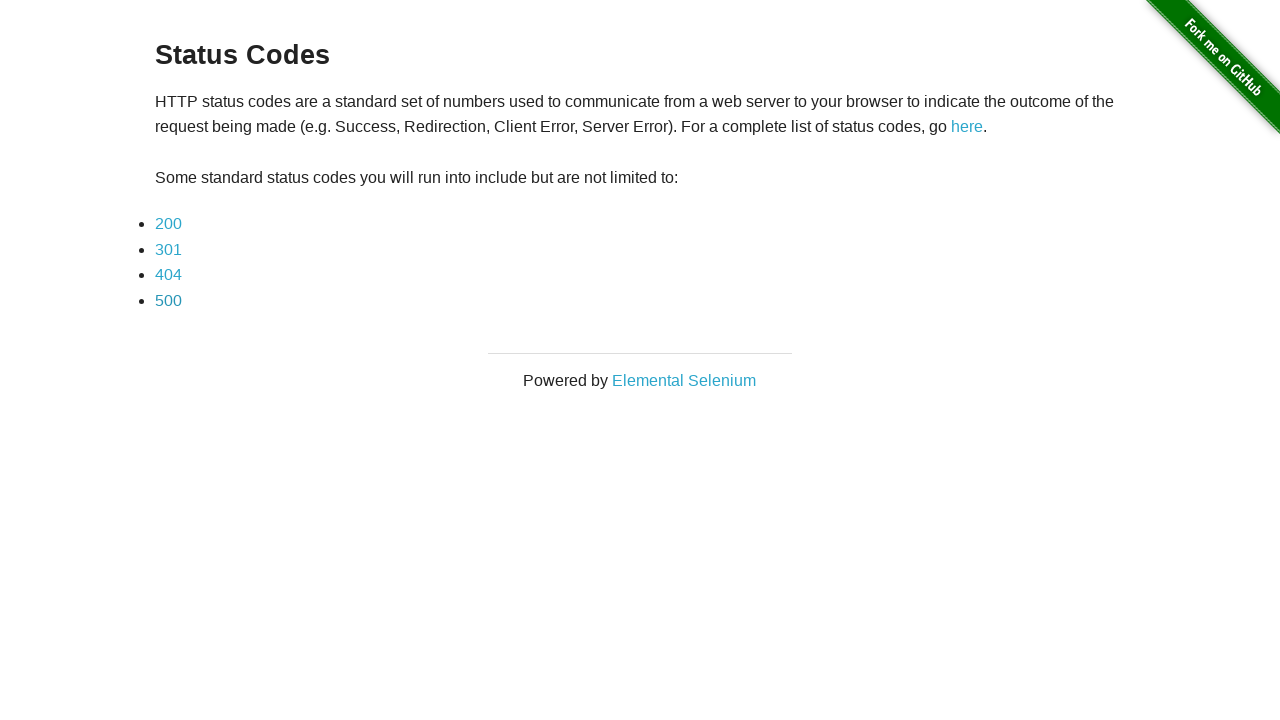

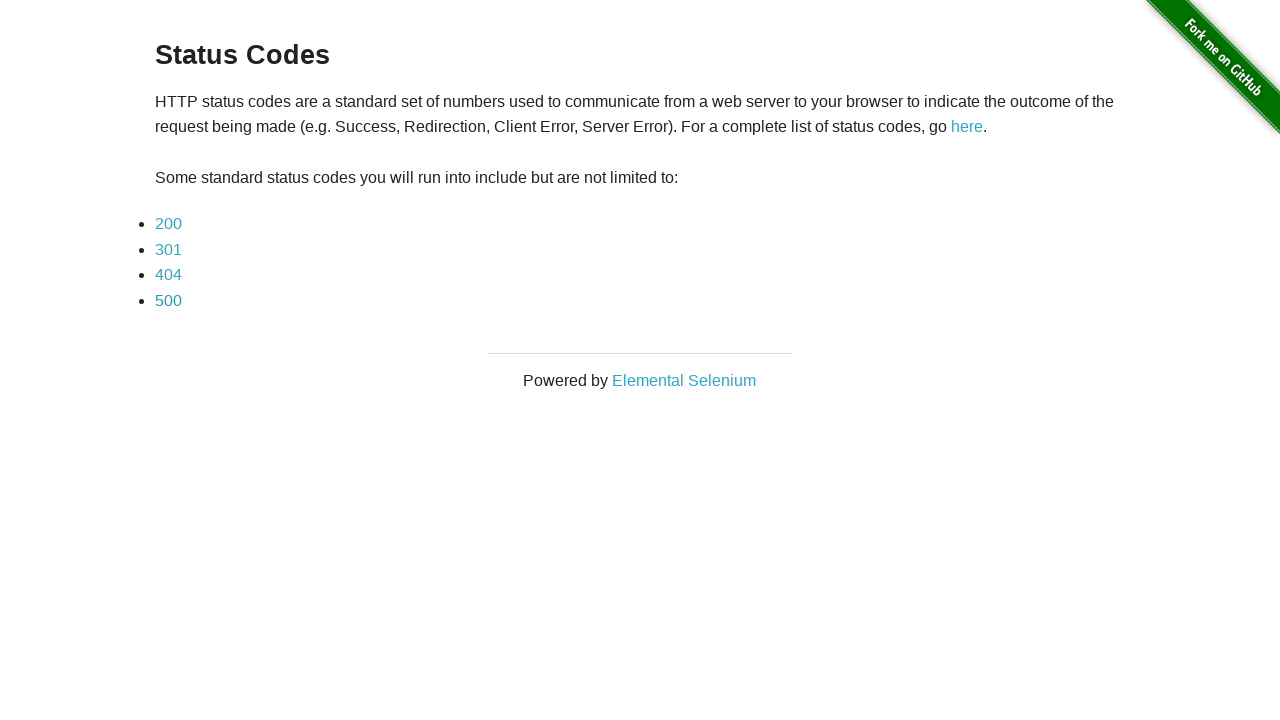